Navigates to a practice site and dynamically finds Dan Brown's books by first locating the Author column, then finding his row

Starting URL: https://chandanachaitanya.github.io/selenium-practice-site/

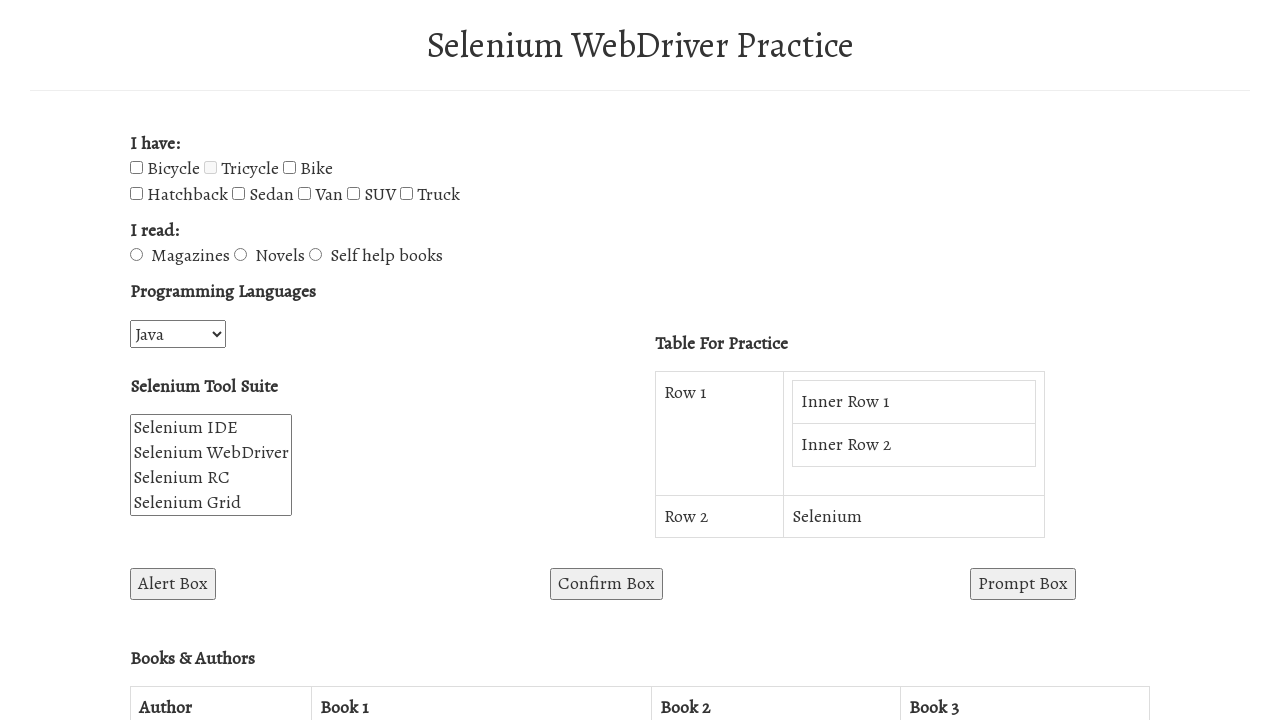

Scrolled to button element #win1
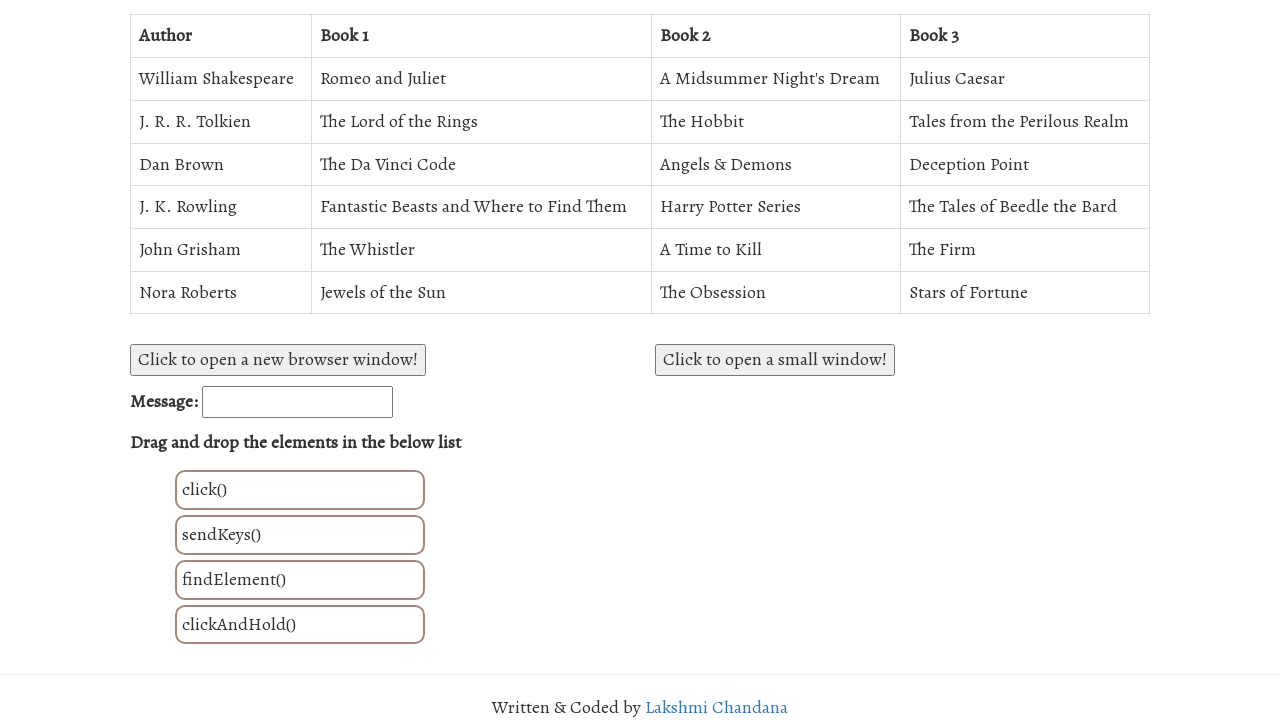

BooksAuthorsTable became visible
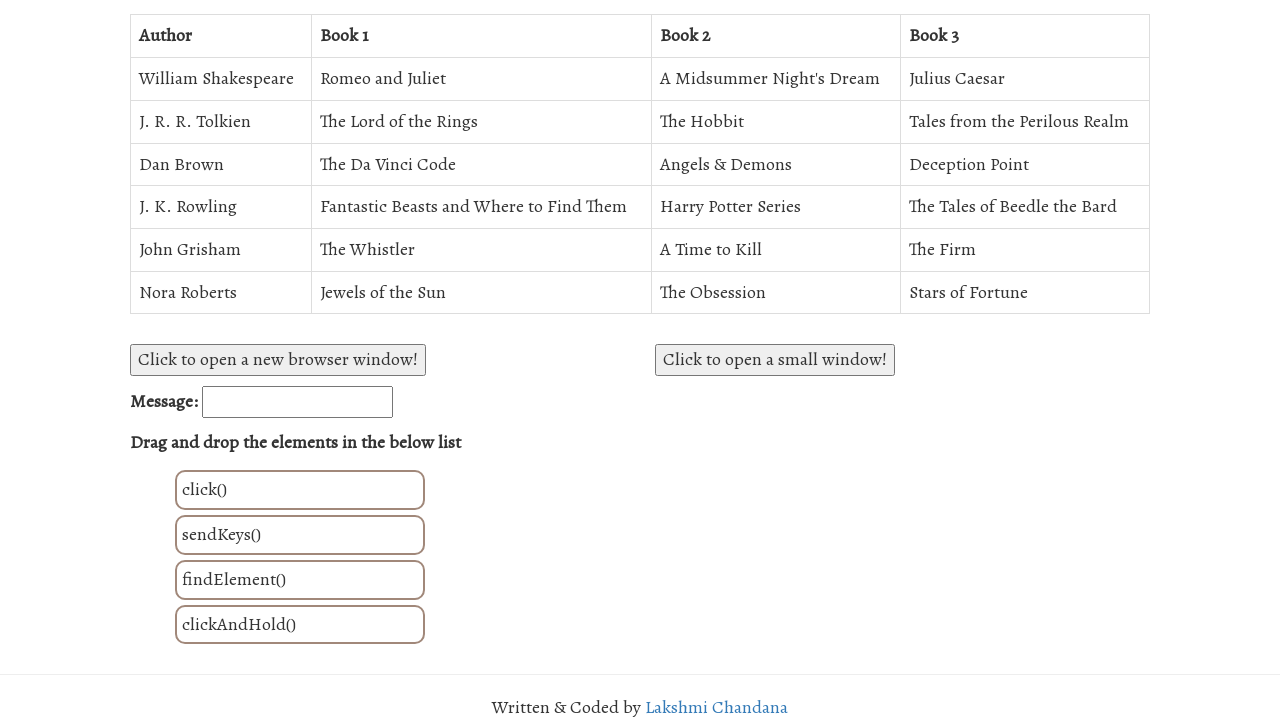

Located the BooksAuthorsTable element
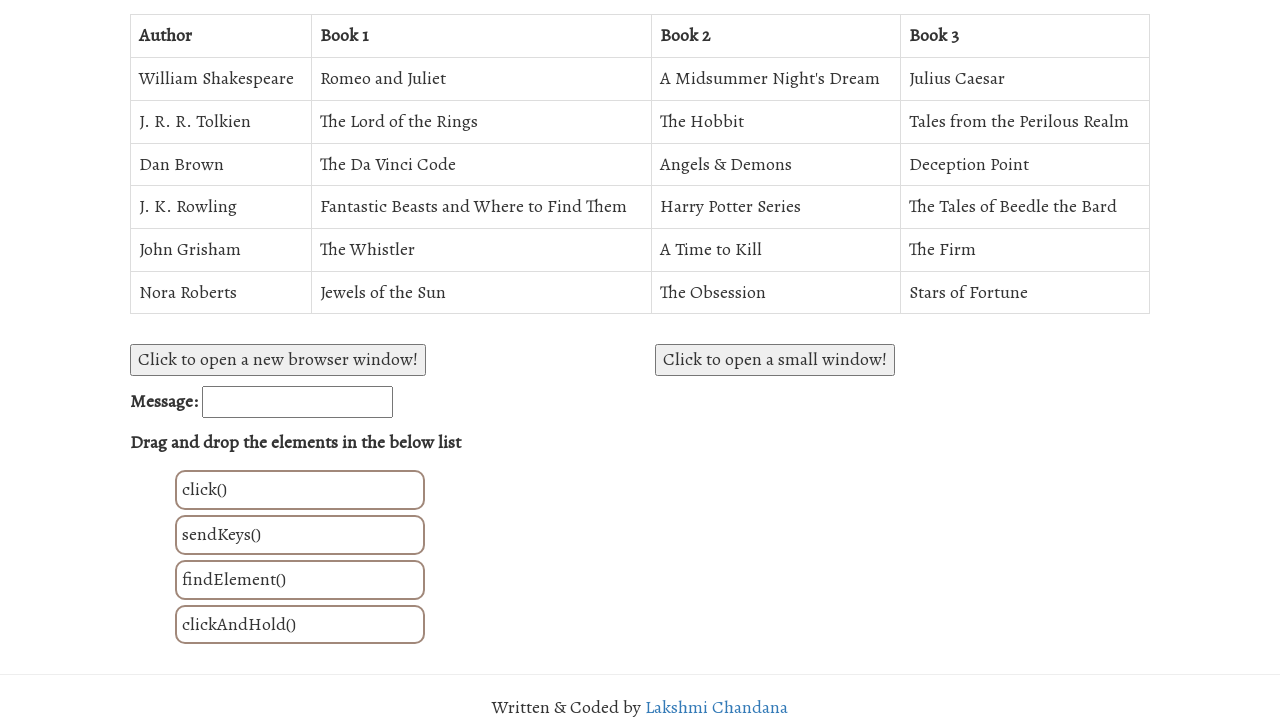

Retrieved all column headings from table
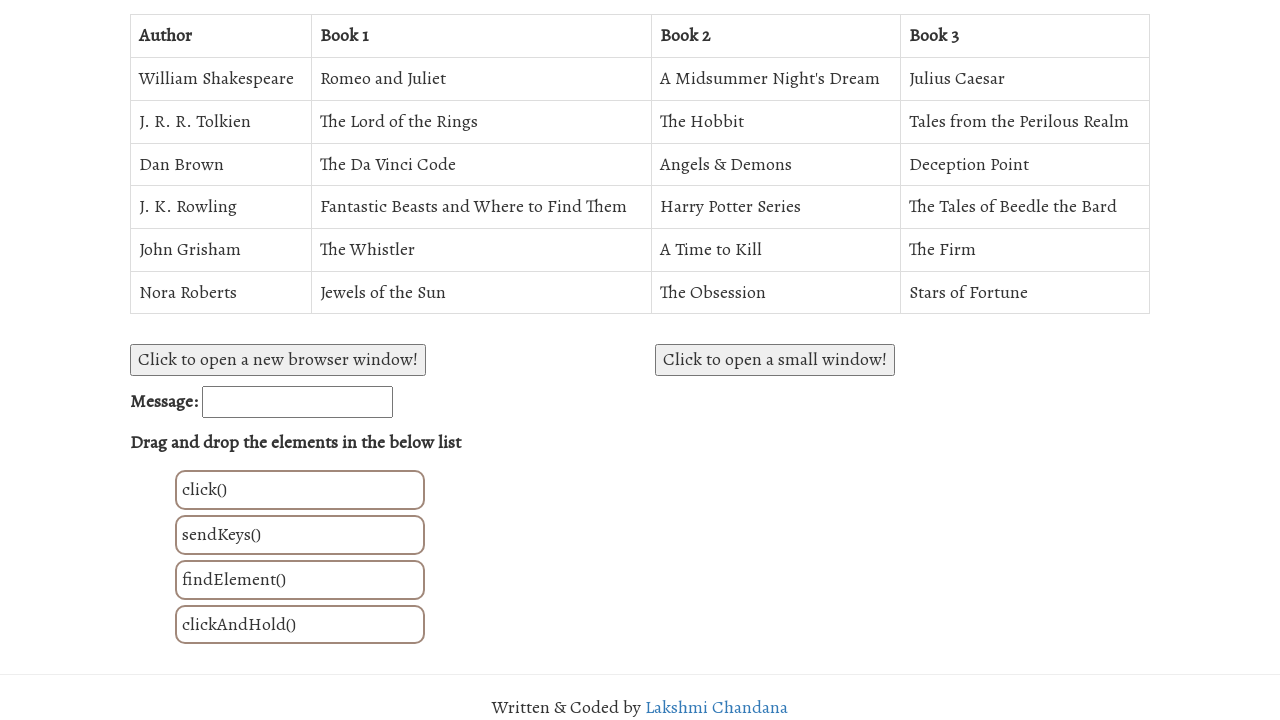

Found Author column at index 1
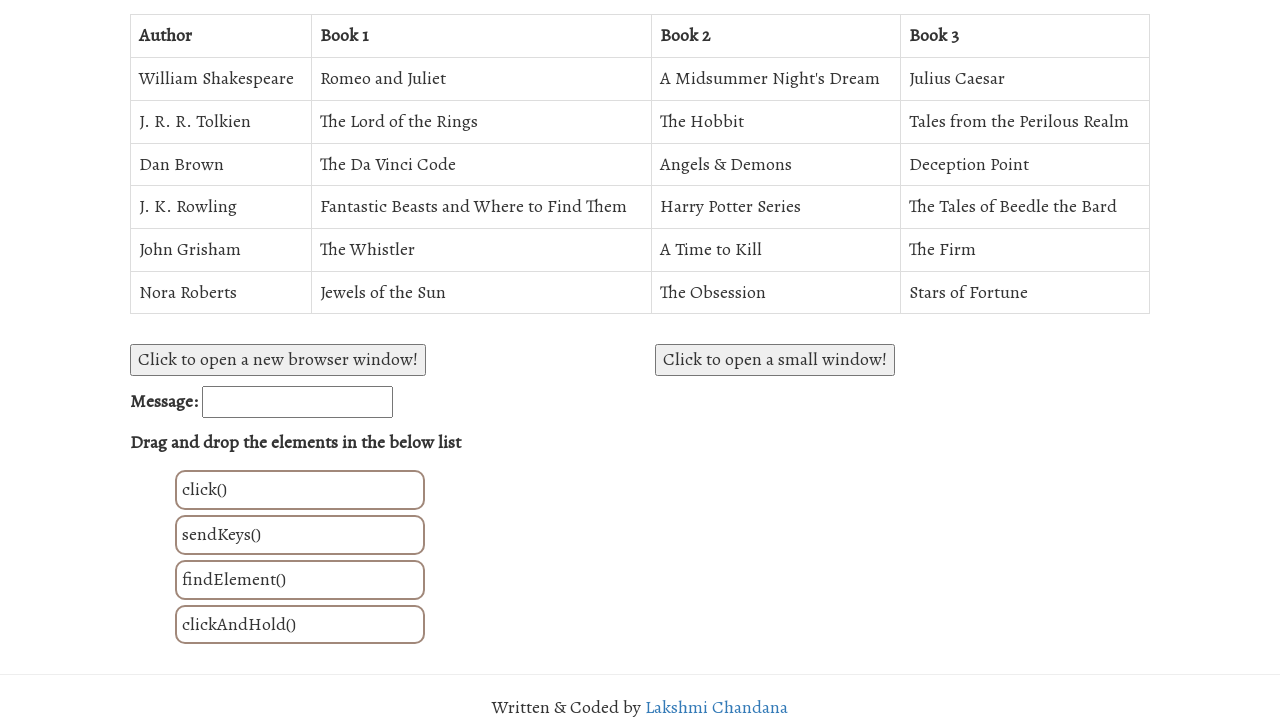

Retrieved all author cells from Author column
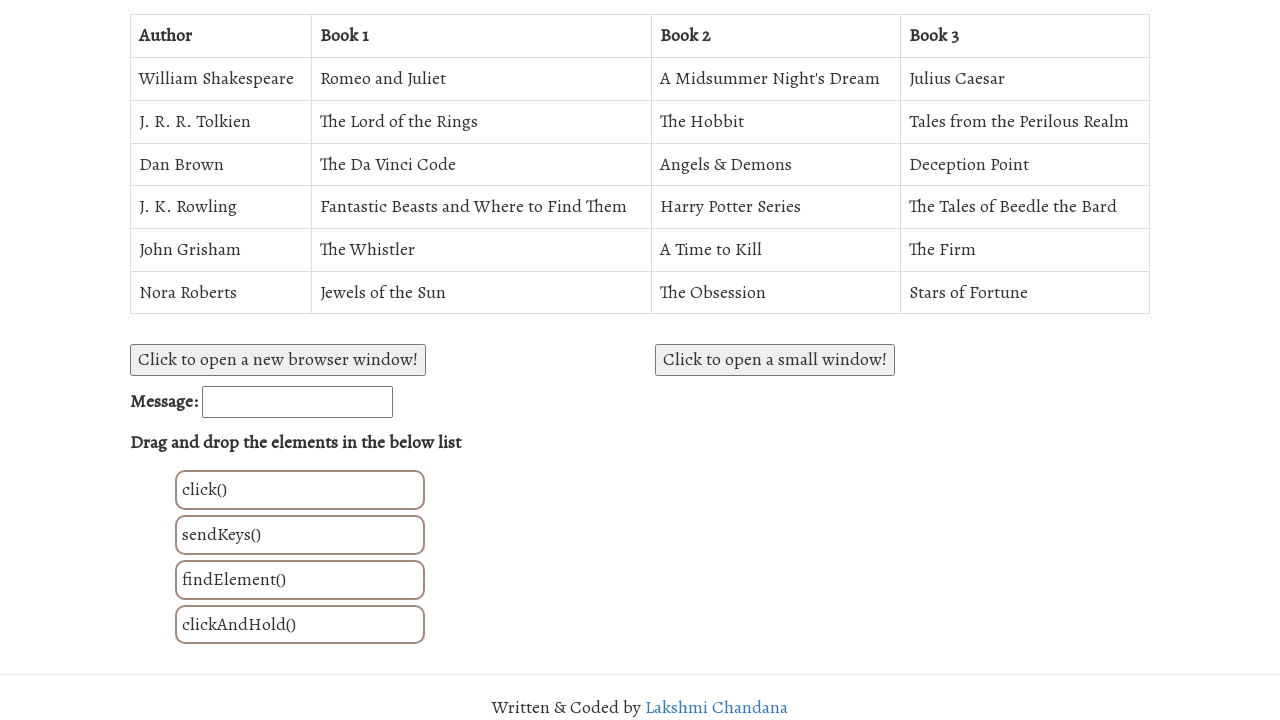

Found Dan Brown's row at index 4
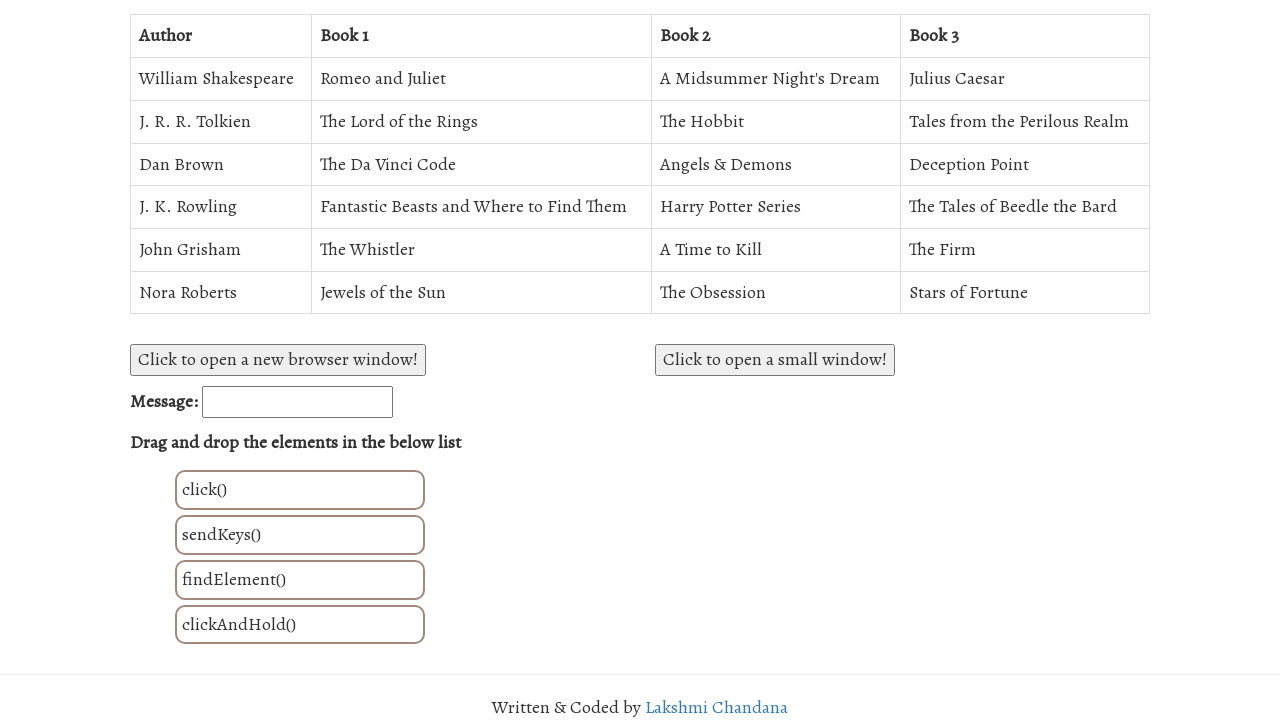

Retrieved all book cells from Dan Brown's row
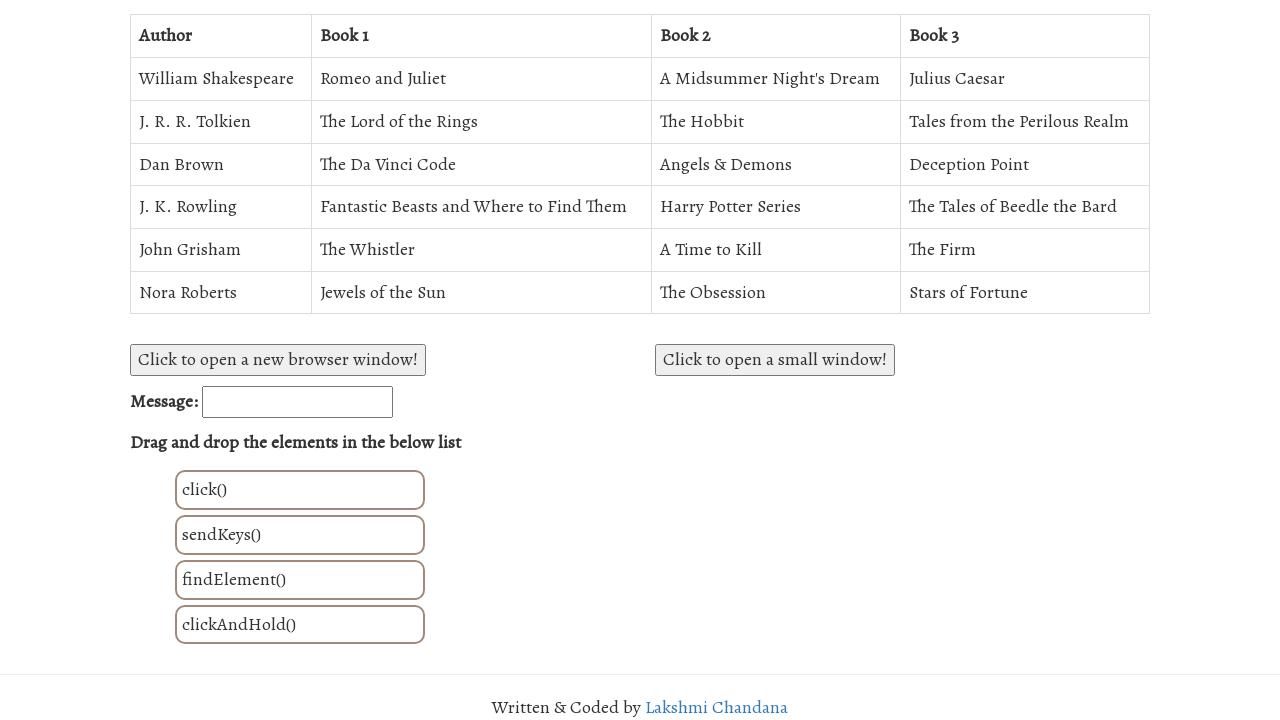

Printed all books by Dan Brown from the table
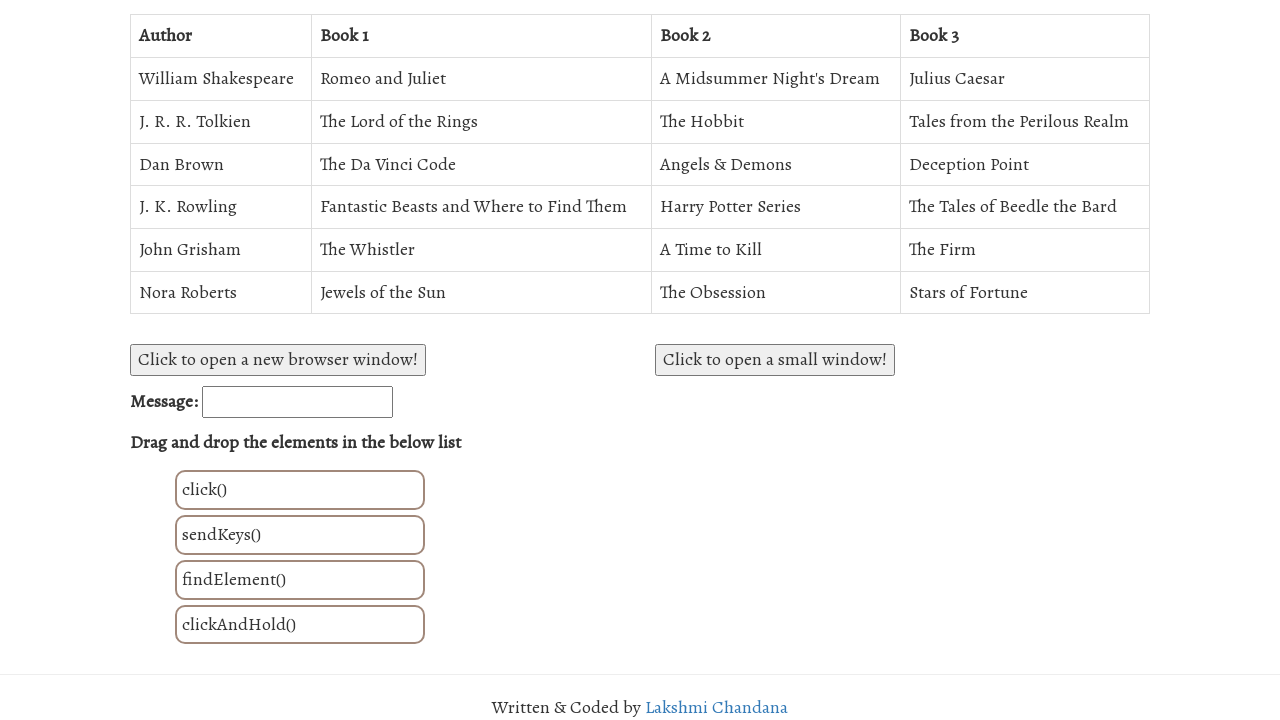

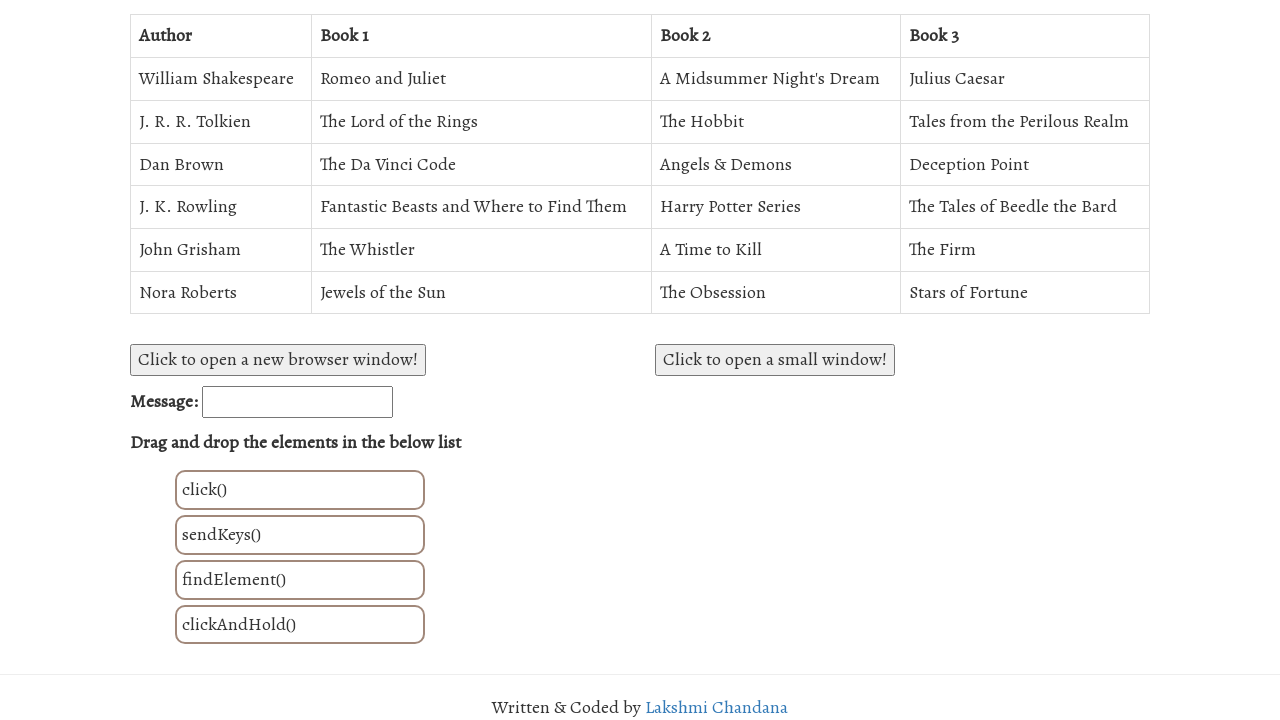